Navigates through different sections of the Elements menu on DemoQA website, clicking on different menu items

Starting URL: https://demoqa.com/

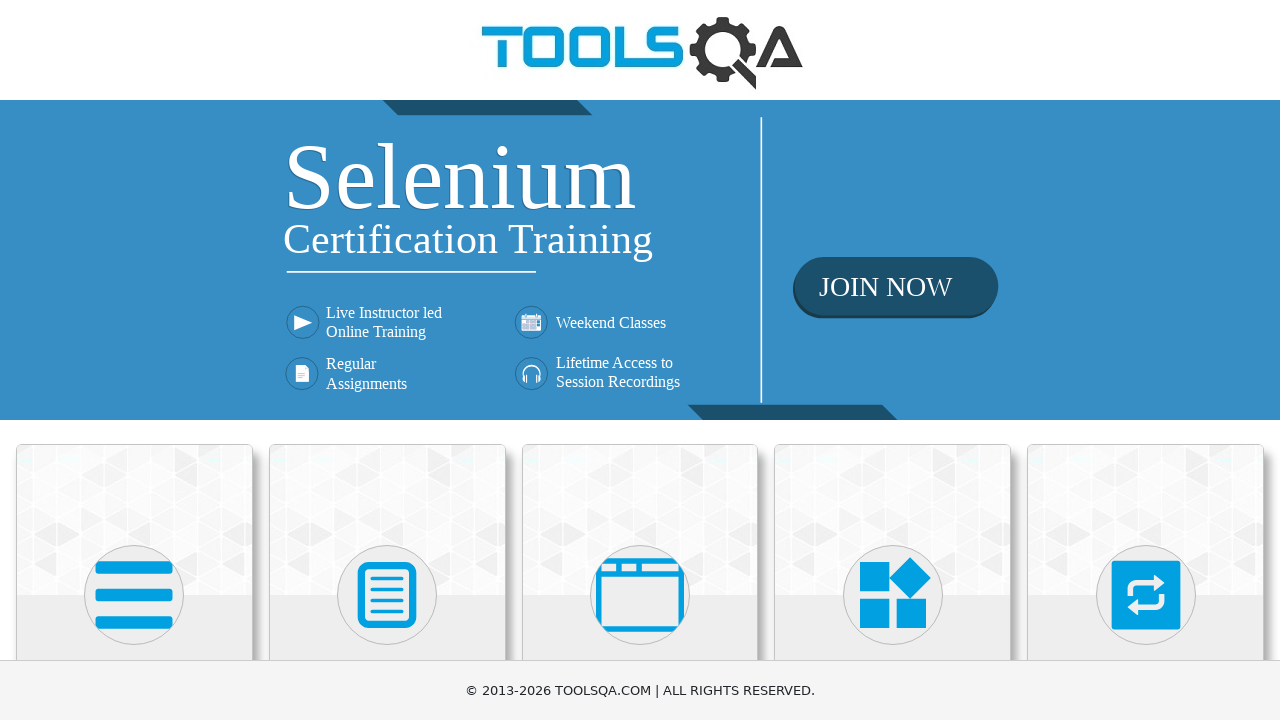

Scrolled down 500px to see elements
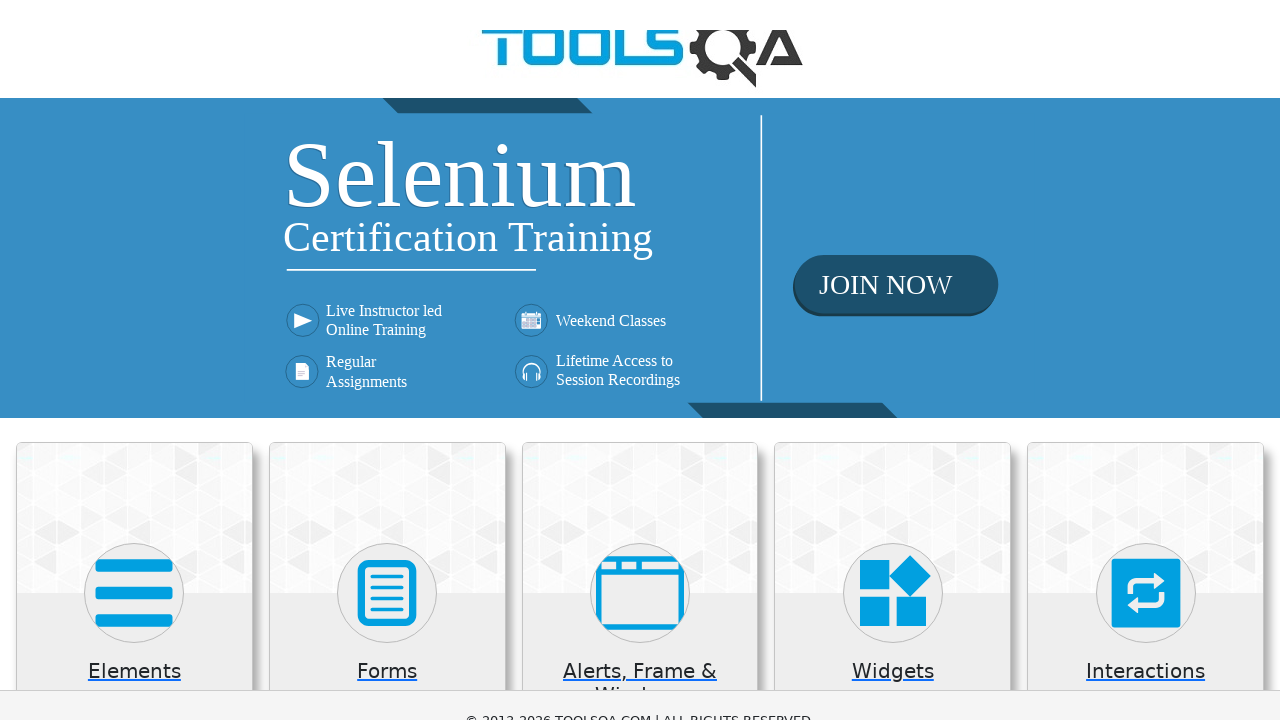

Navigated to DemoQA Elements page
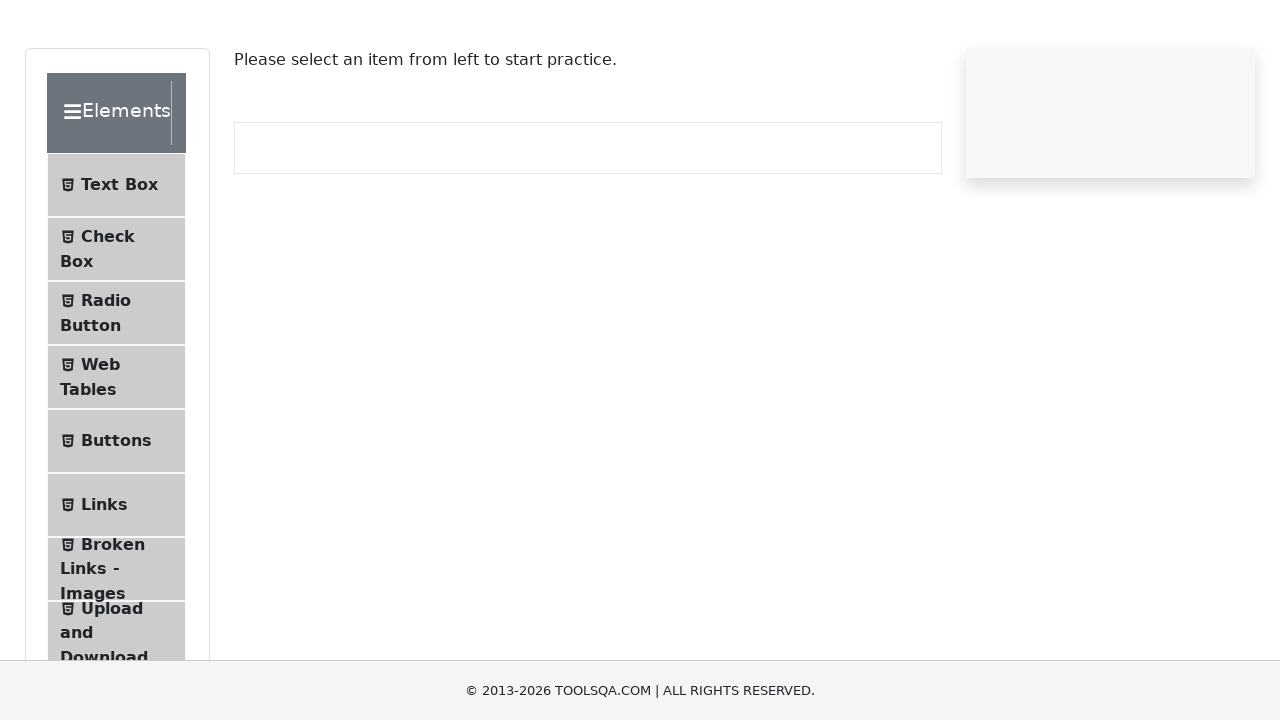

Scrolled down 500px again
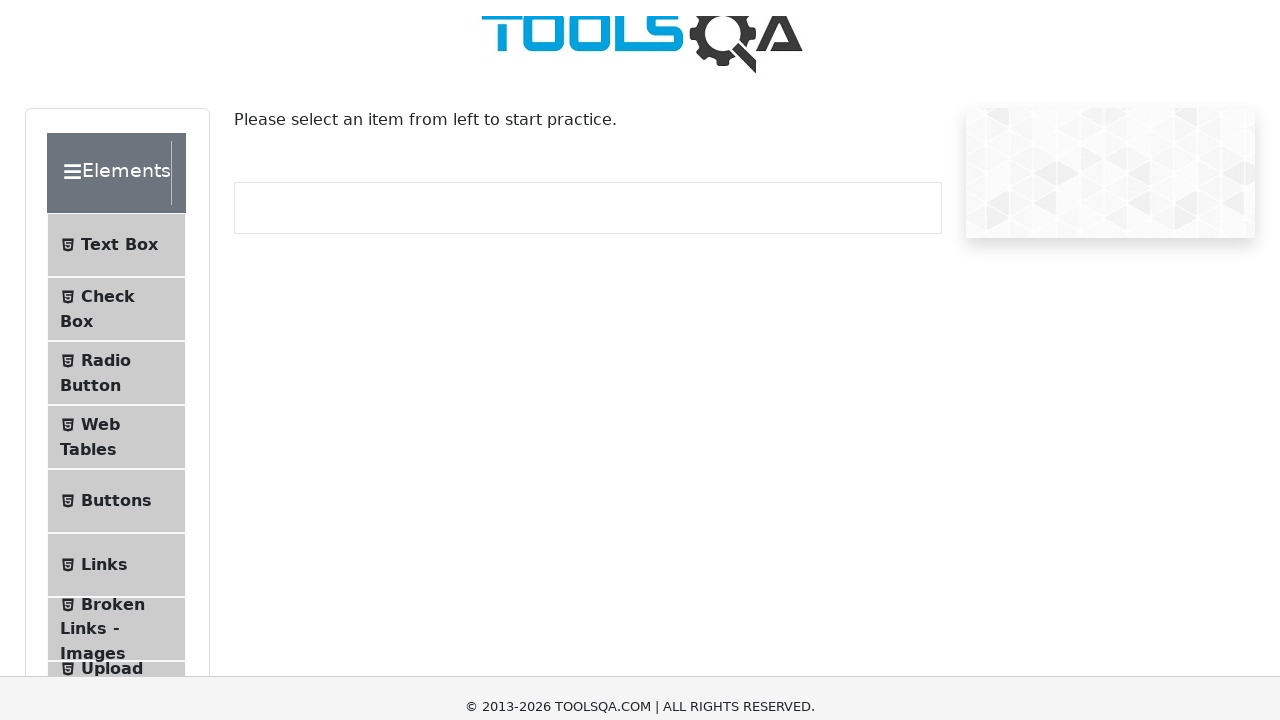

Clicked on Buttons menu item at (116, 360) on #item-3
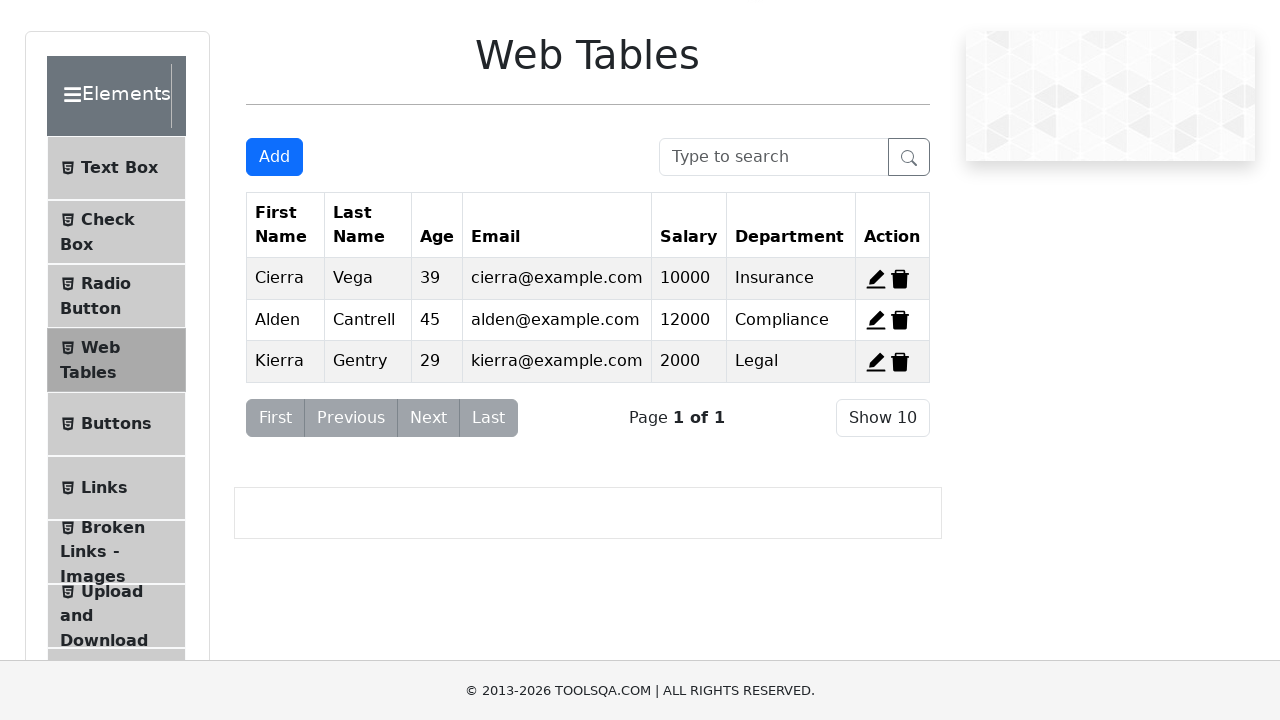

Waited 5 seconds for Buttons page to load
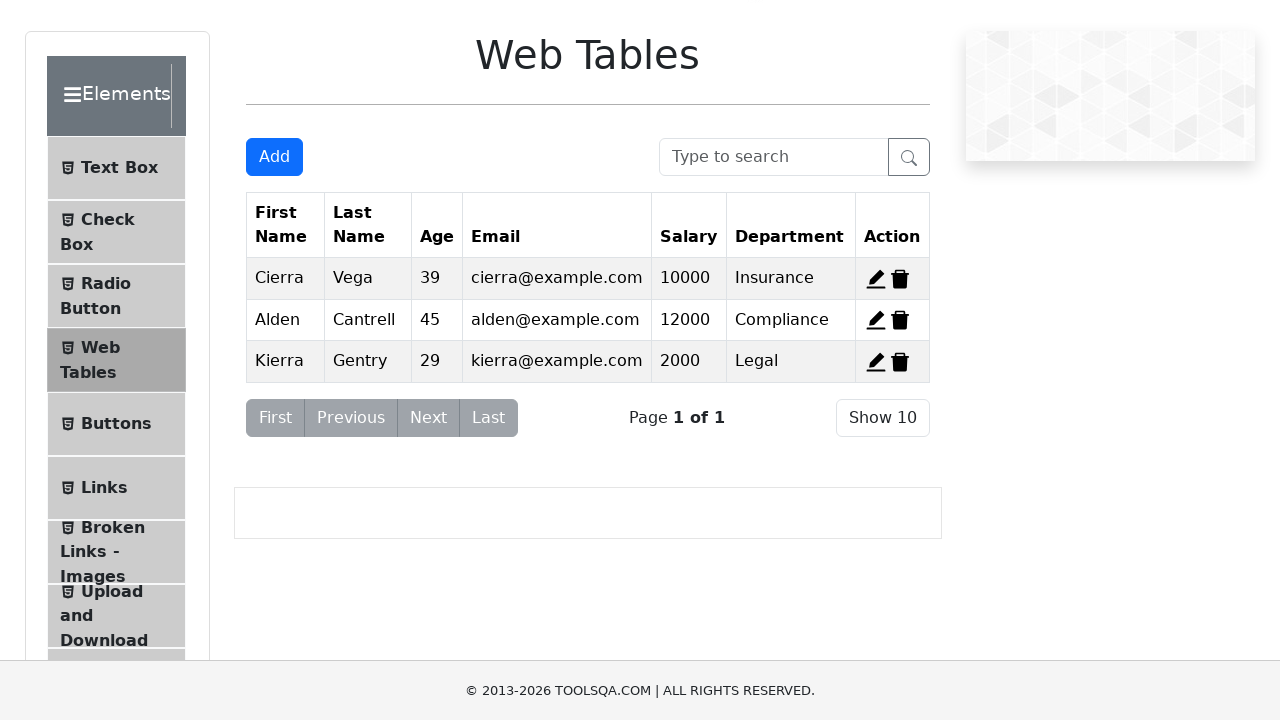

Clicked on Check Box menu item at (116, 232) on #item-1
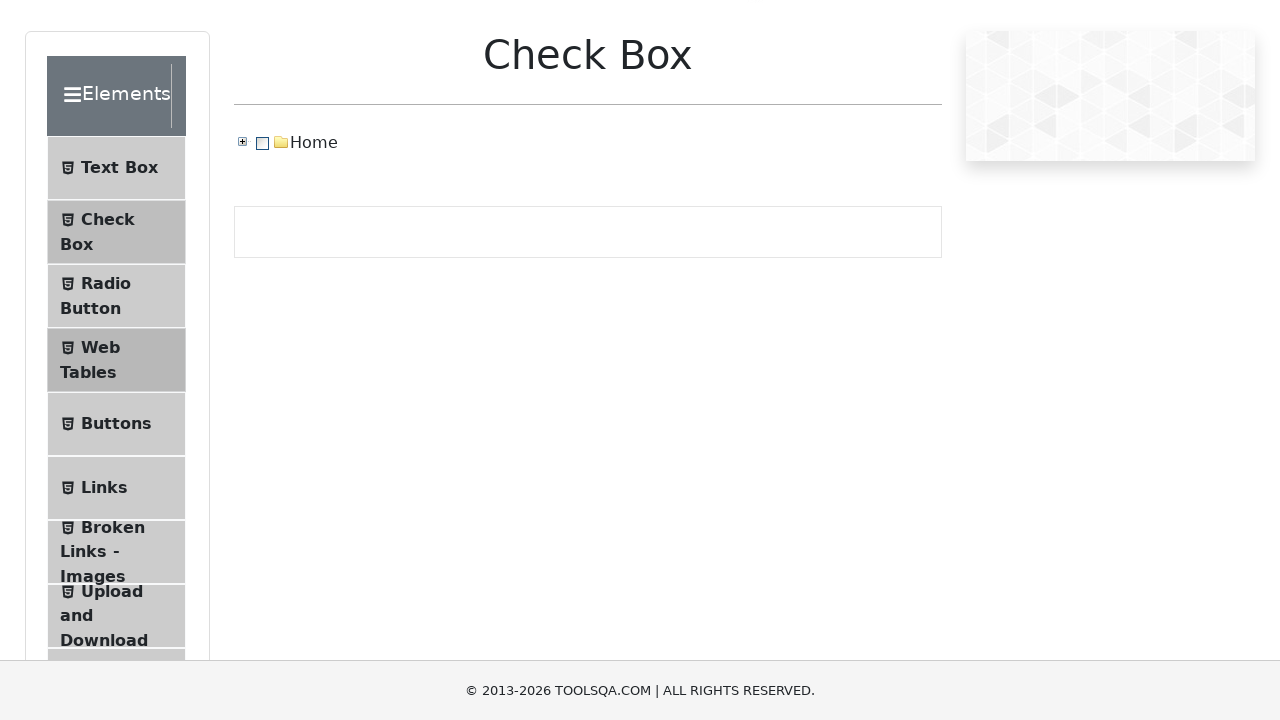

Waited 5 seconds for Check Box page to load
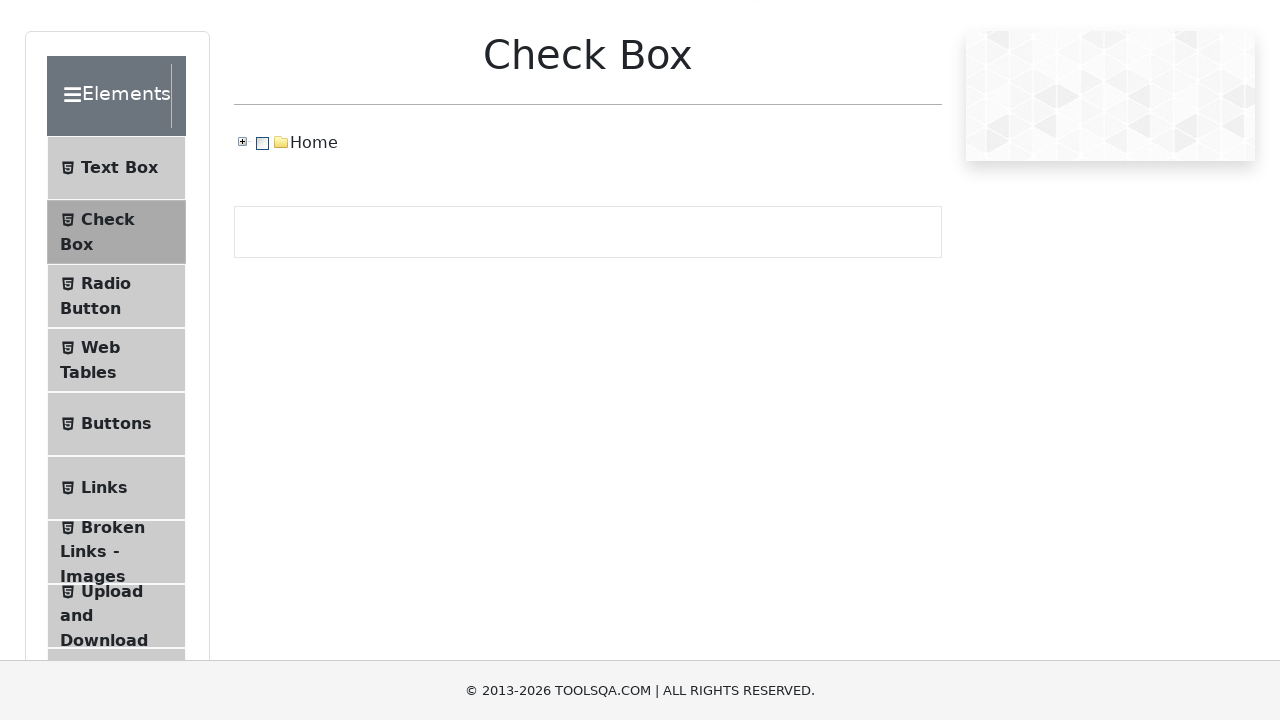

Clicked on Text Box menu item at (116, 168) on #item-0
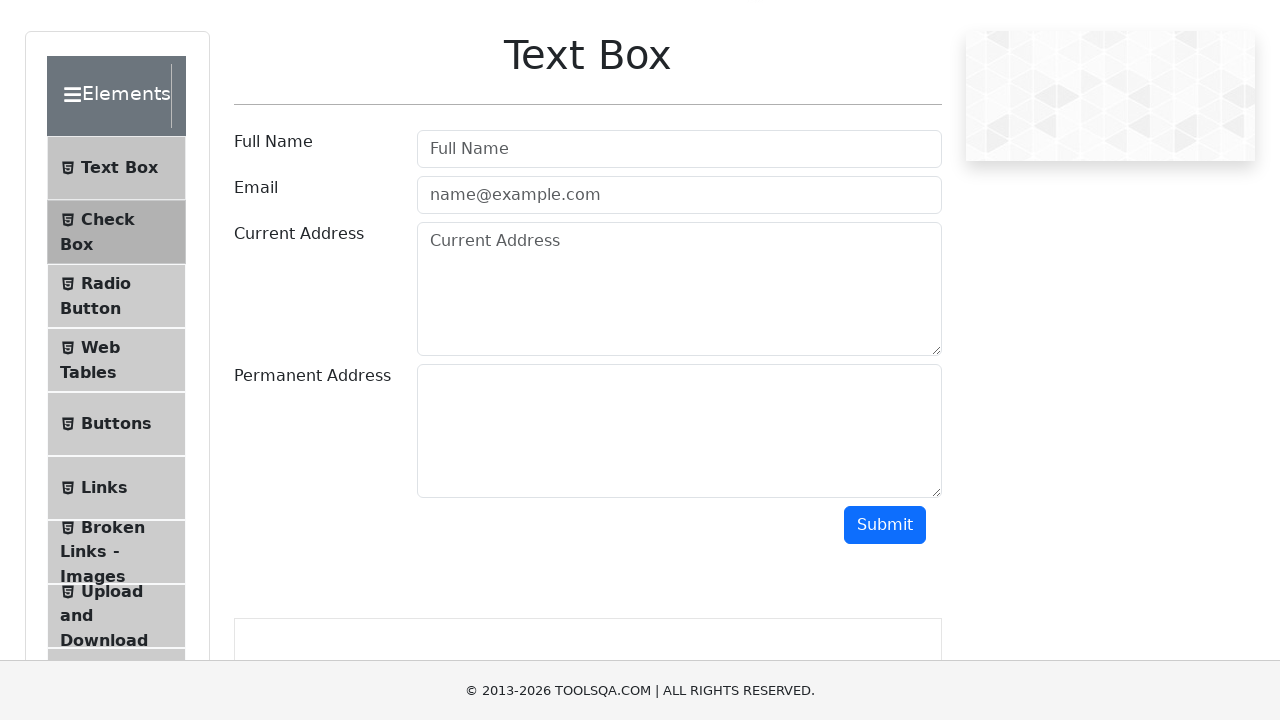

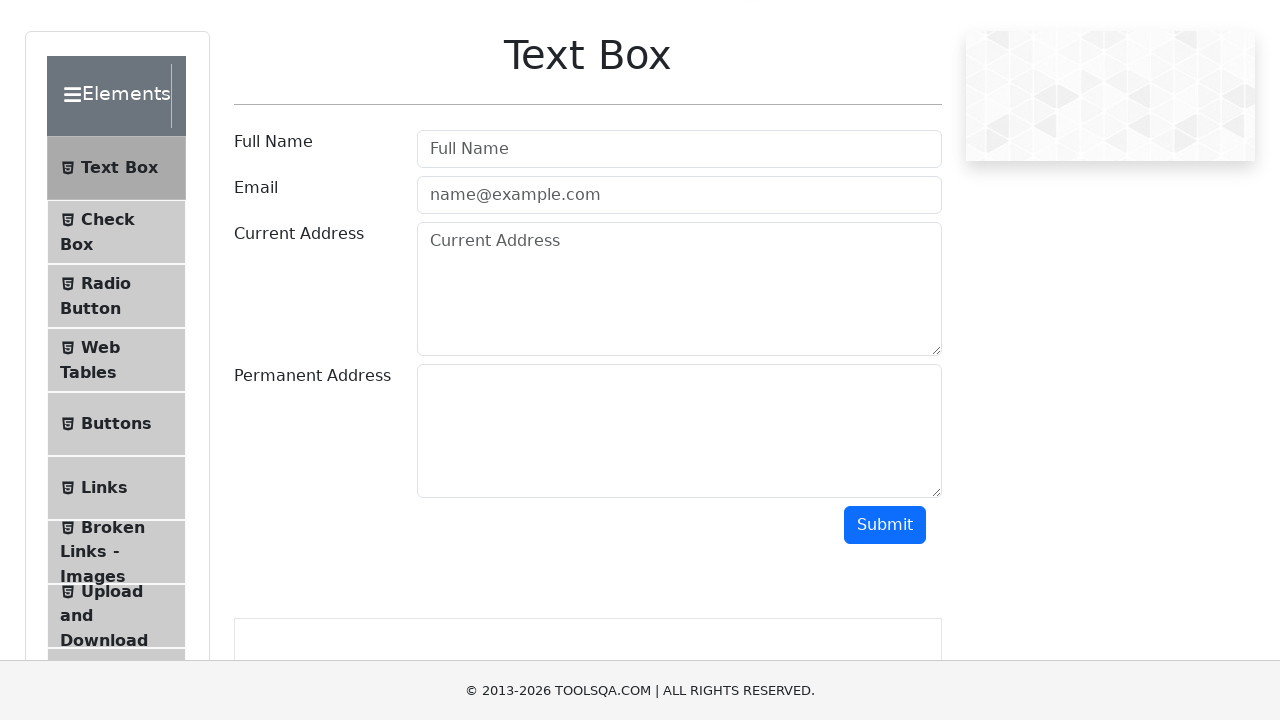